Tests dropdown functionality by selecting options from both single and multiple select dropdowns, including selecting, deselecting, and verifying options

Starting URL: https://letcode.in/dropdowns

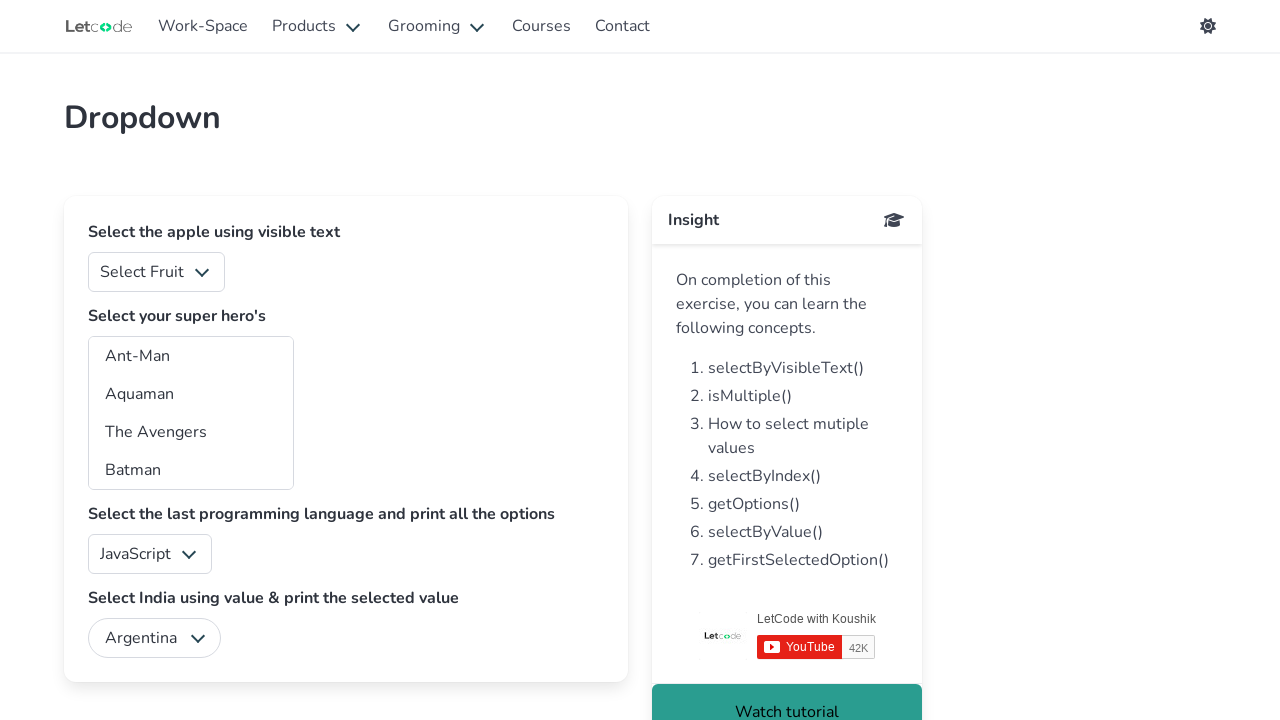

Selected 'Apple' from single dropdown on (//div[@class='select'])[1]//select
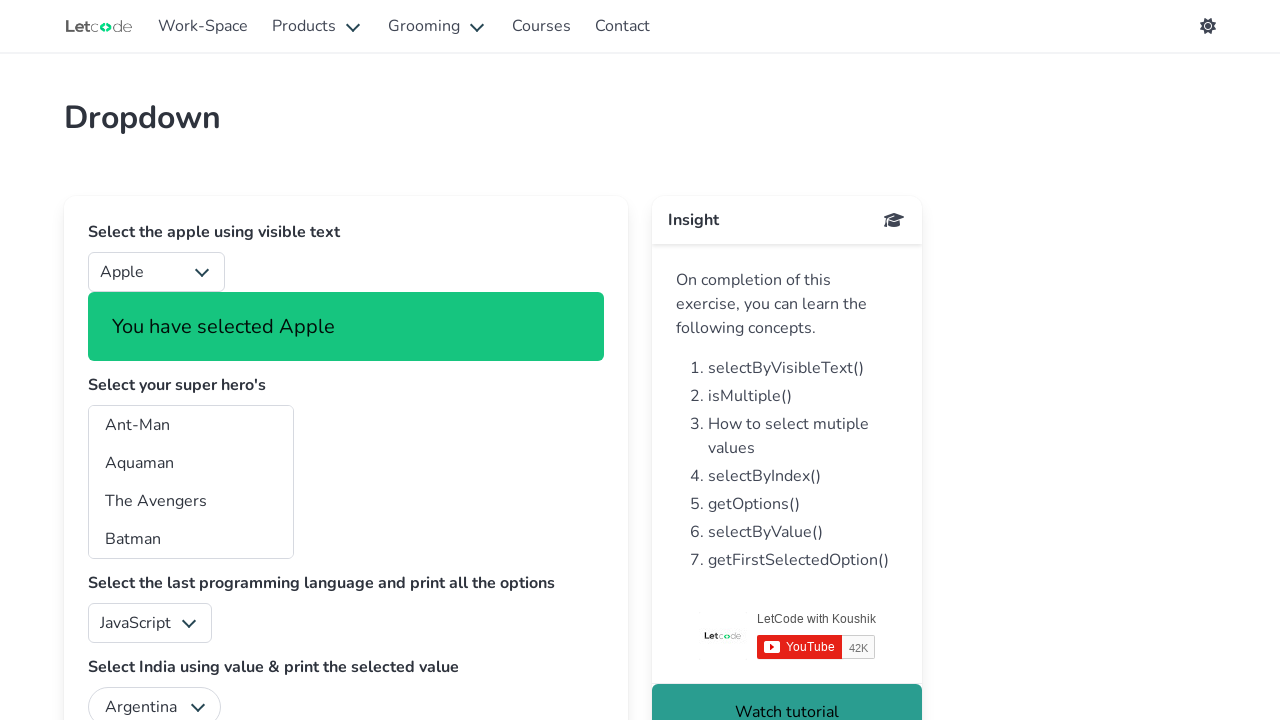

Selected multiple options from multi-select dropdown: Ant-Man, Aquaman, The Avengers, Batman, Iron Man on xpath=//div[@class='select is-multiple']//select
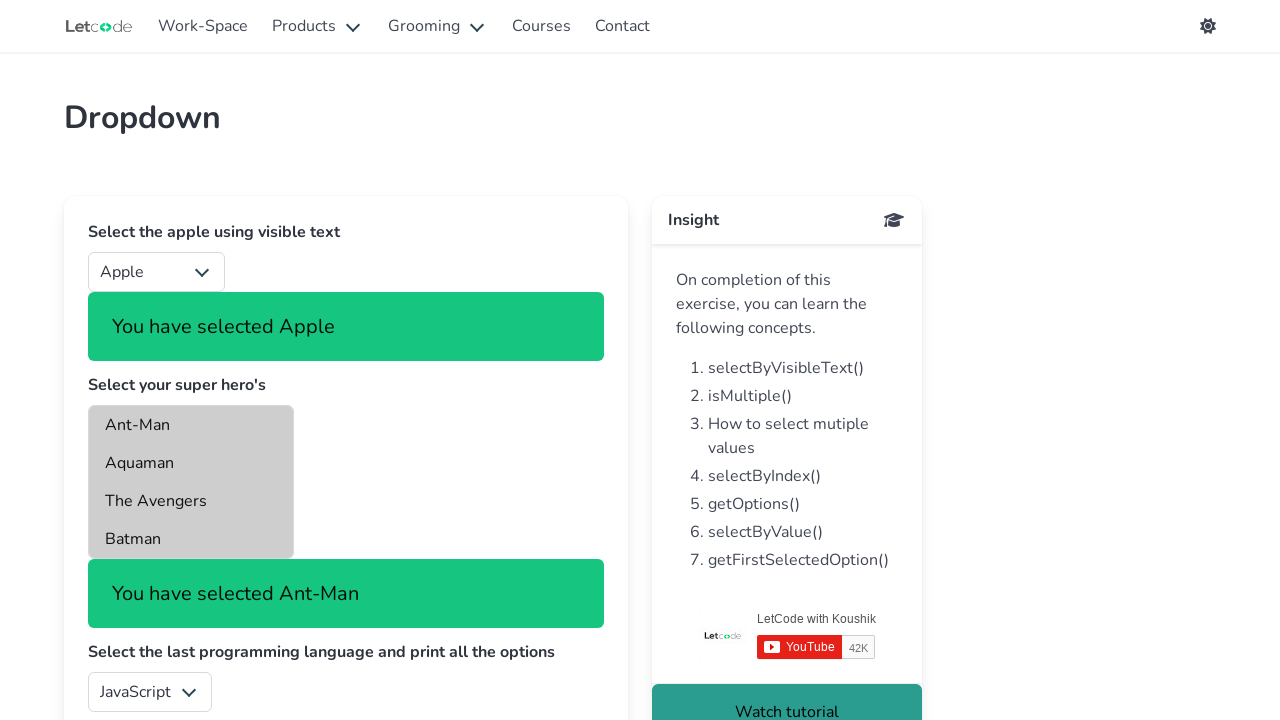

Waited 3 seconds to observe selections
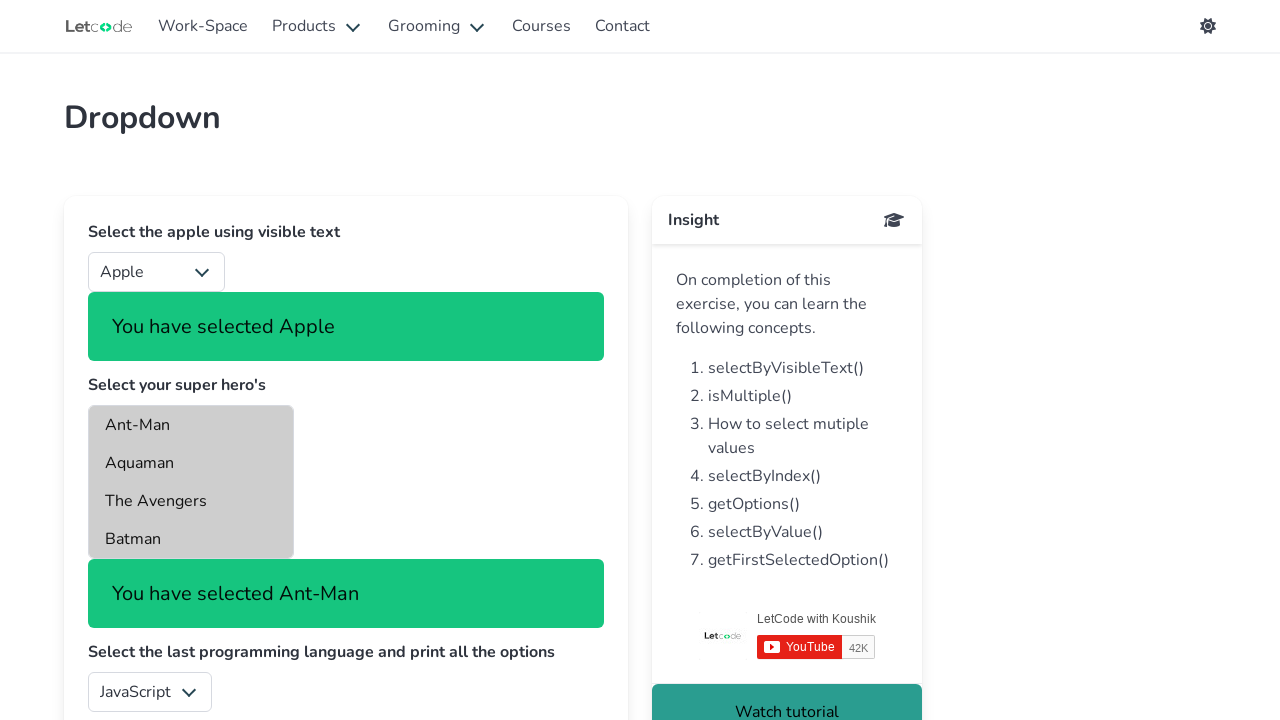

Deselected 'Aquaman' and 'Batman' from multi-select dropdown
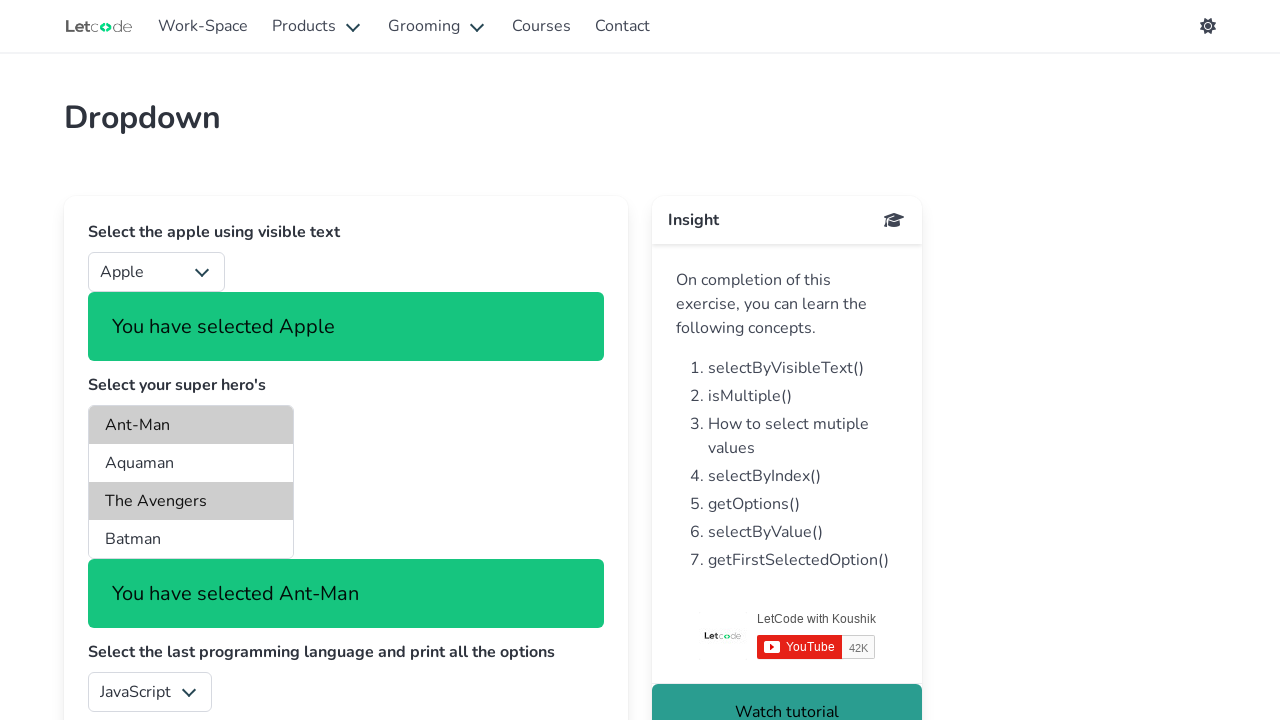

Waited 3 seconds to observe deselected options
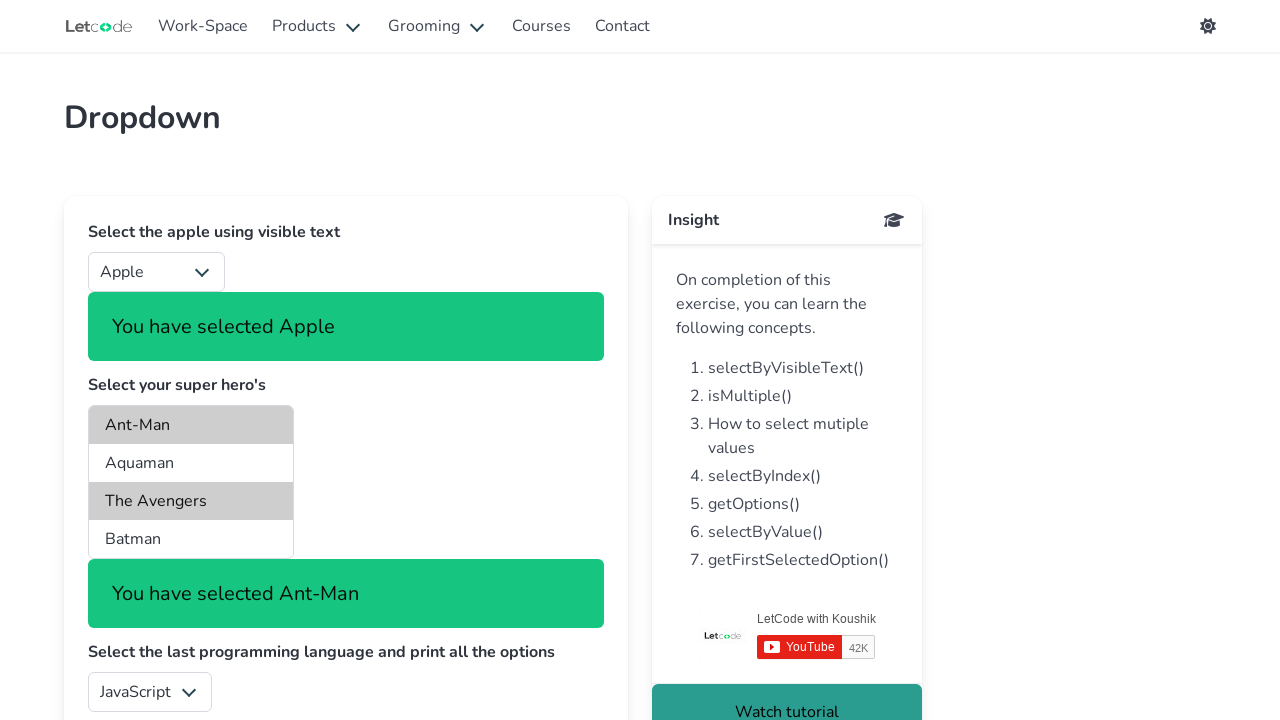

Deselected all options from multi-select dropdown
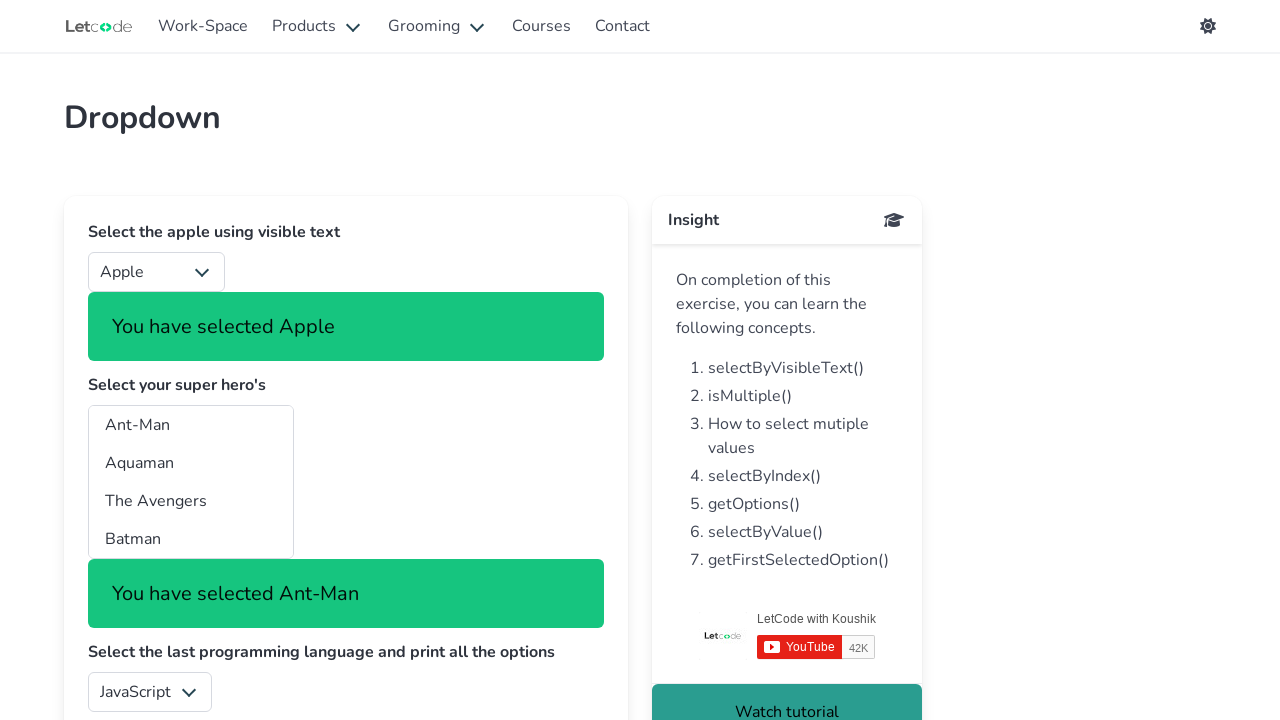

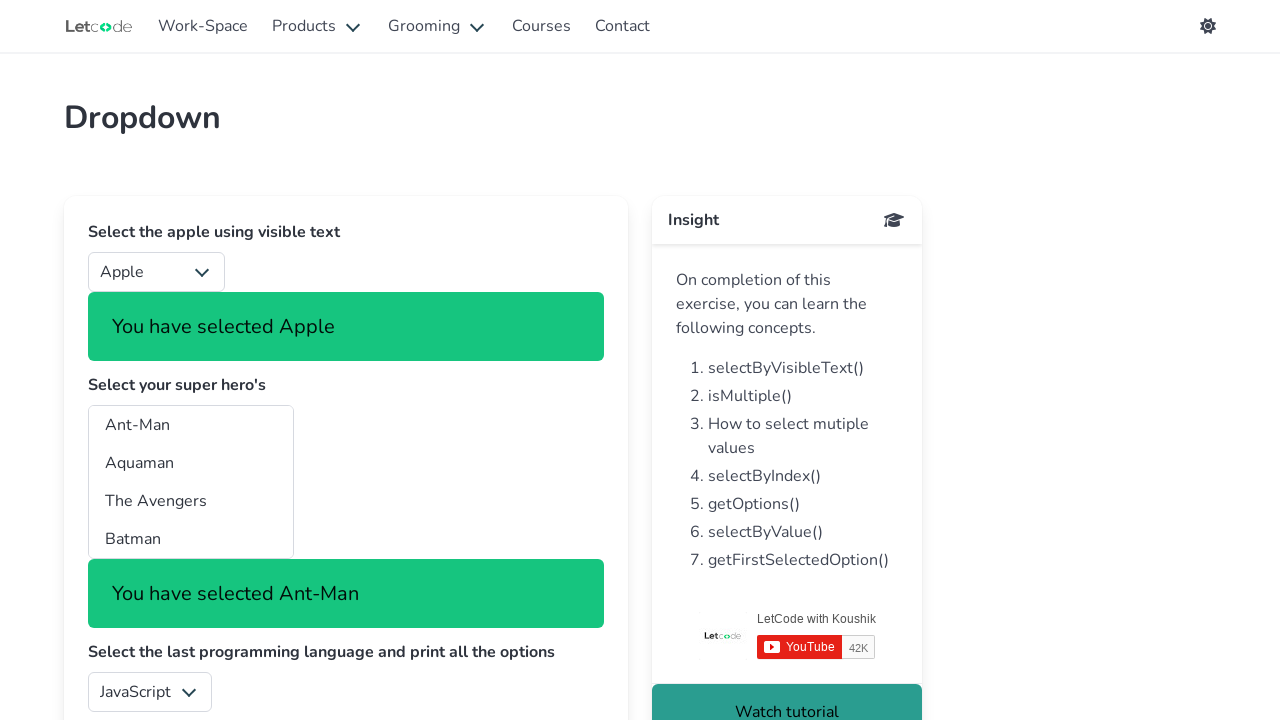